Scrolls down the GitHub homepage by 1000 pixels

Starting URL: https://github.com/

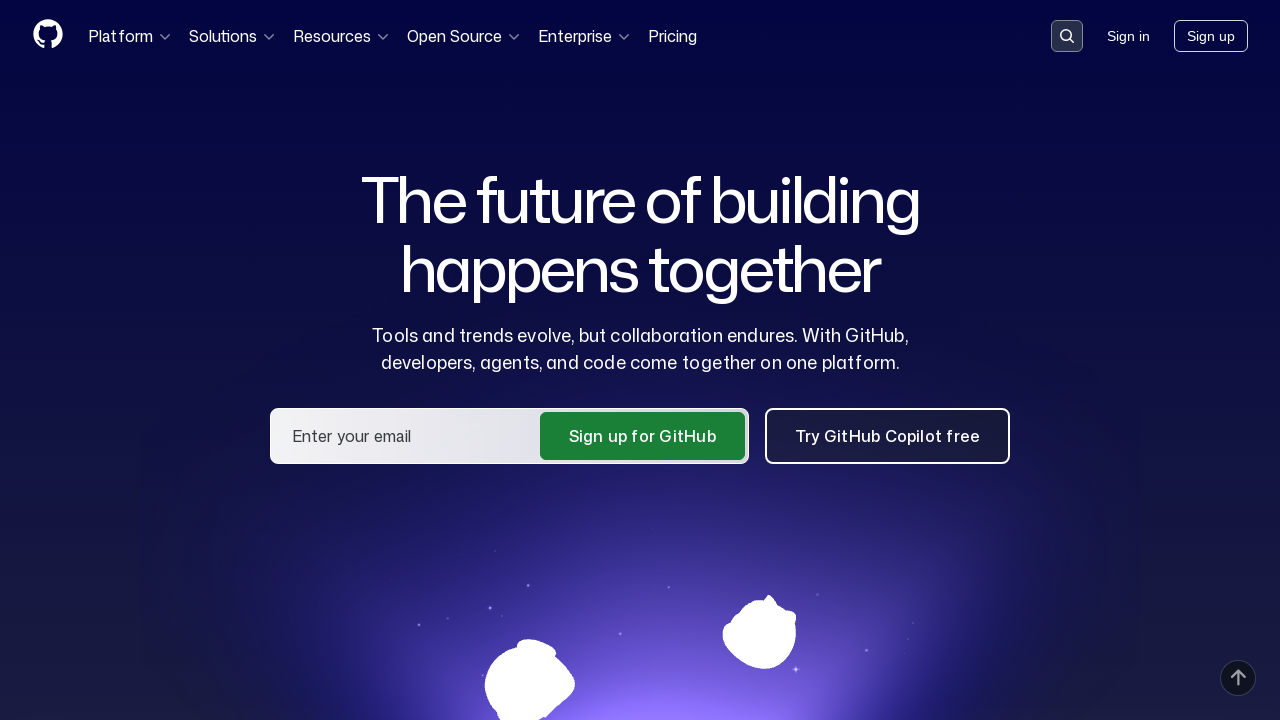

Scrolled down the GitHub homepage by 1000 pixels
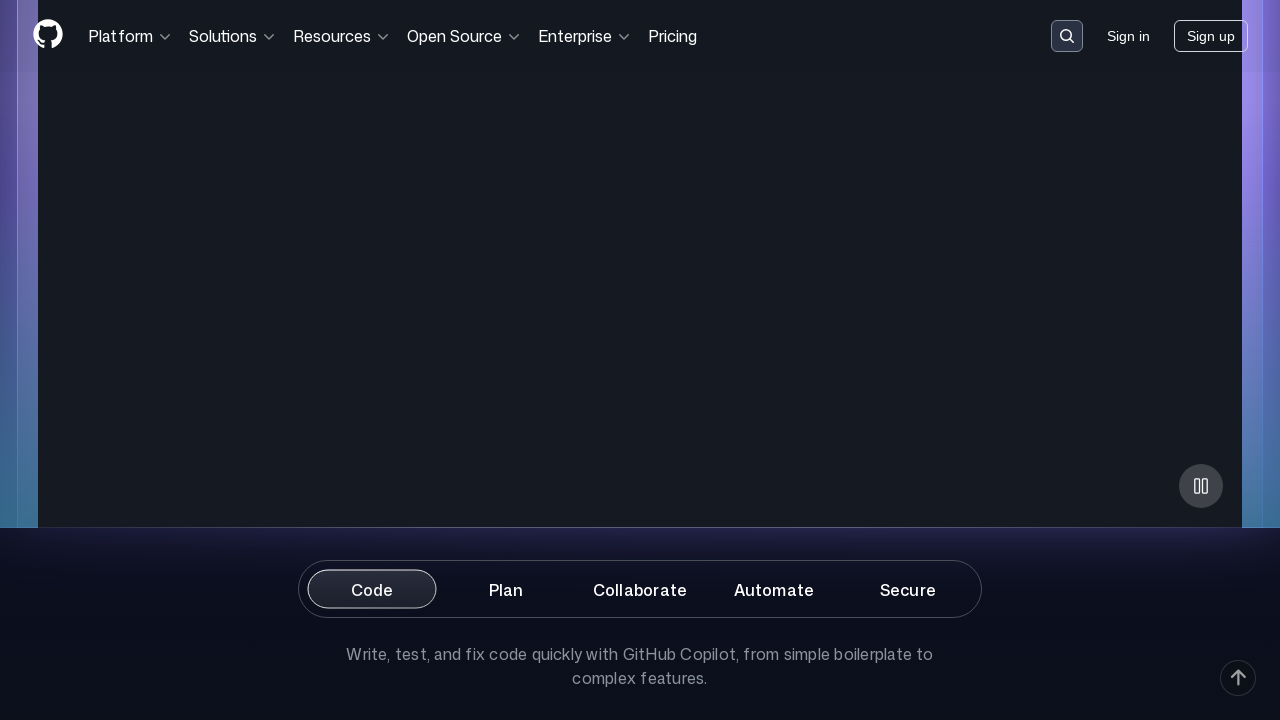

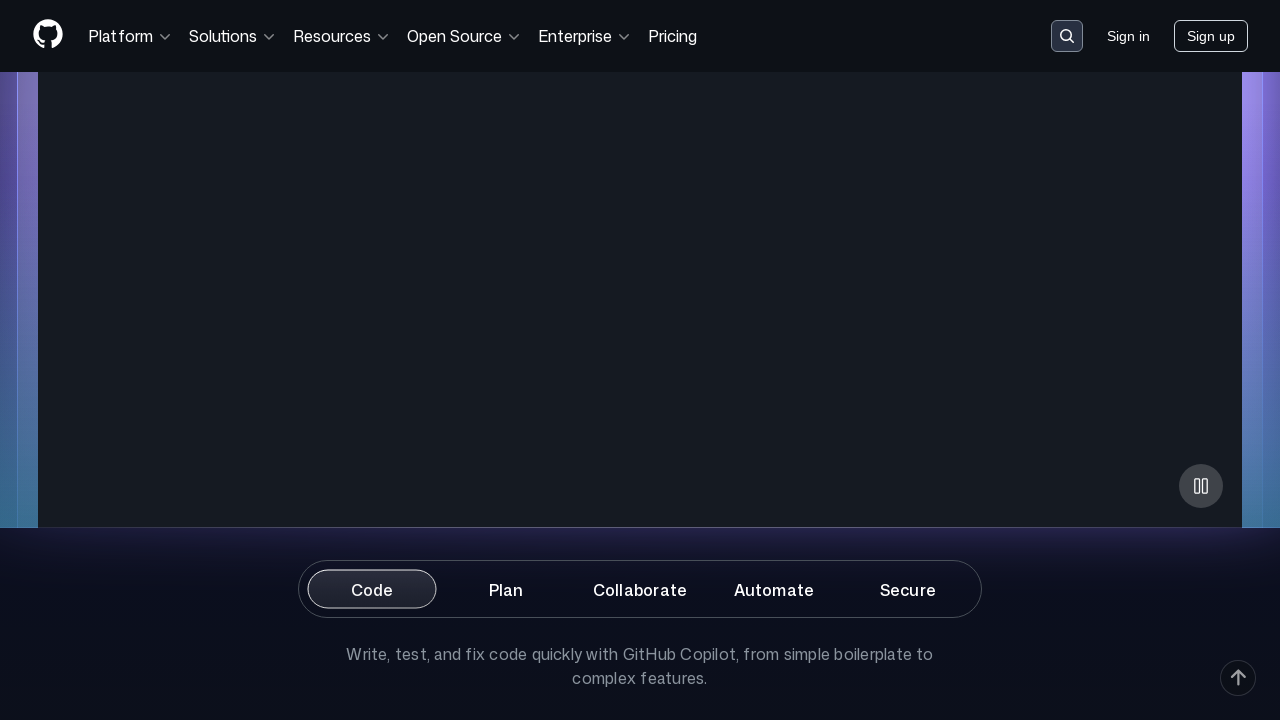